Tests basic browser navigation by visiting an automation practice page, navigating back, and refreshing the page to verify browser navigation controls work correctly.

Starting URL: https://www.rahulshettyacademy.com/AutomationPractice/

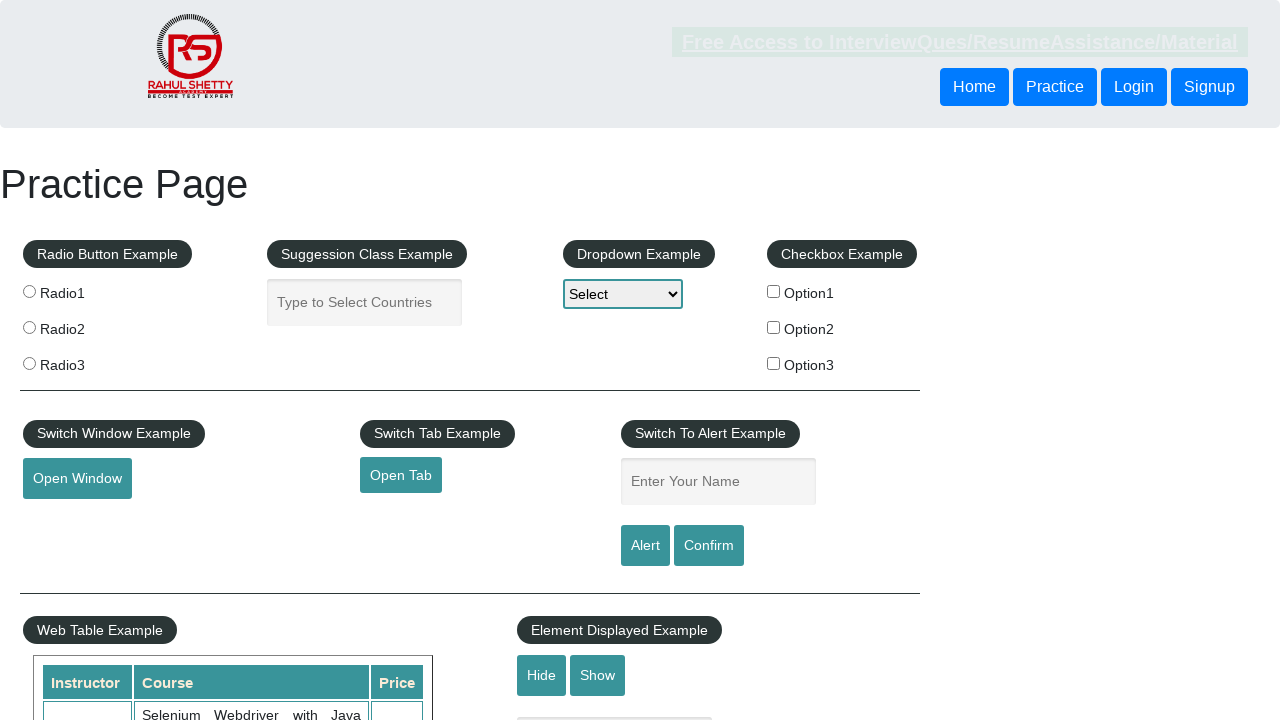

Navigated back to previous page
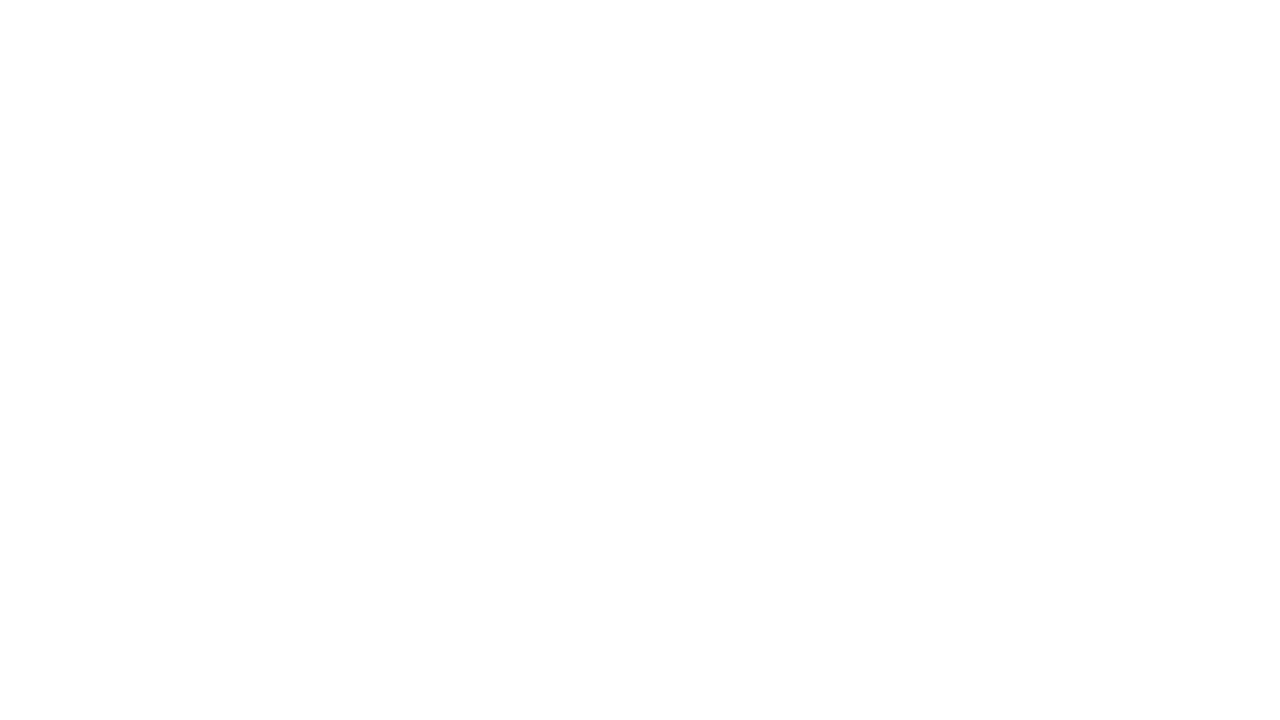

Refreshed the current page
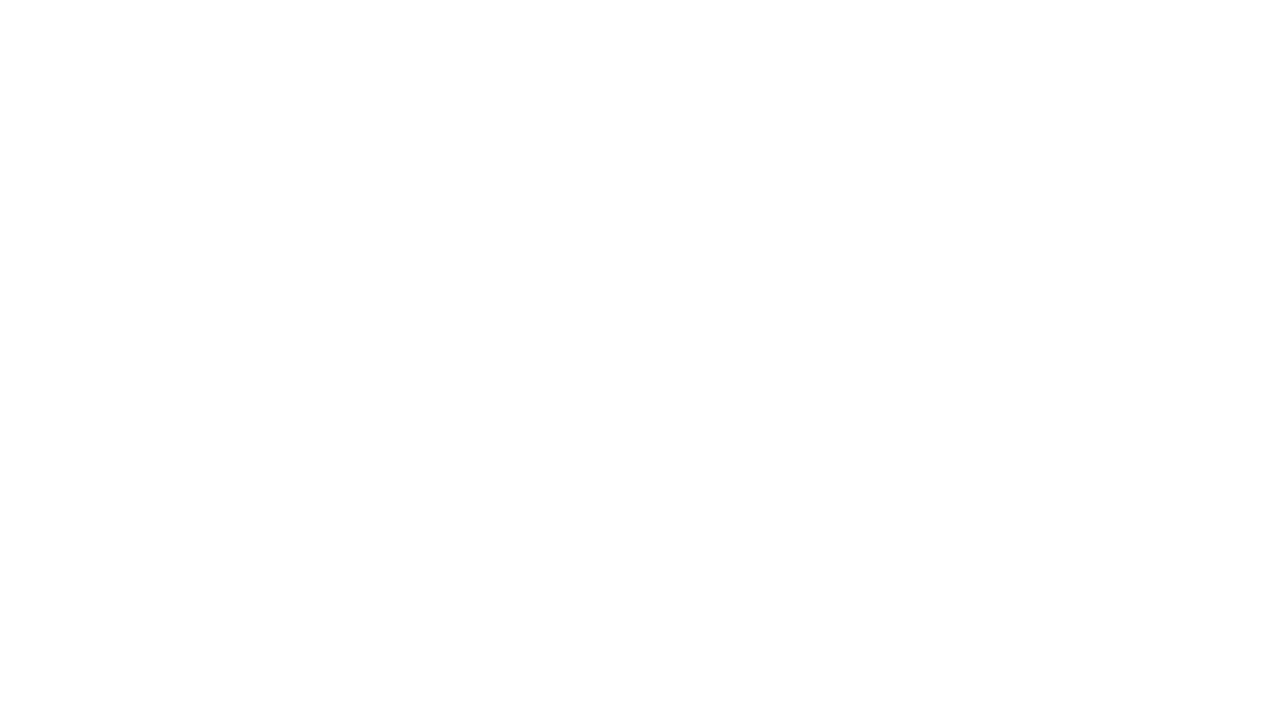

Page fully loaded after refresh (domcontentloaded)
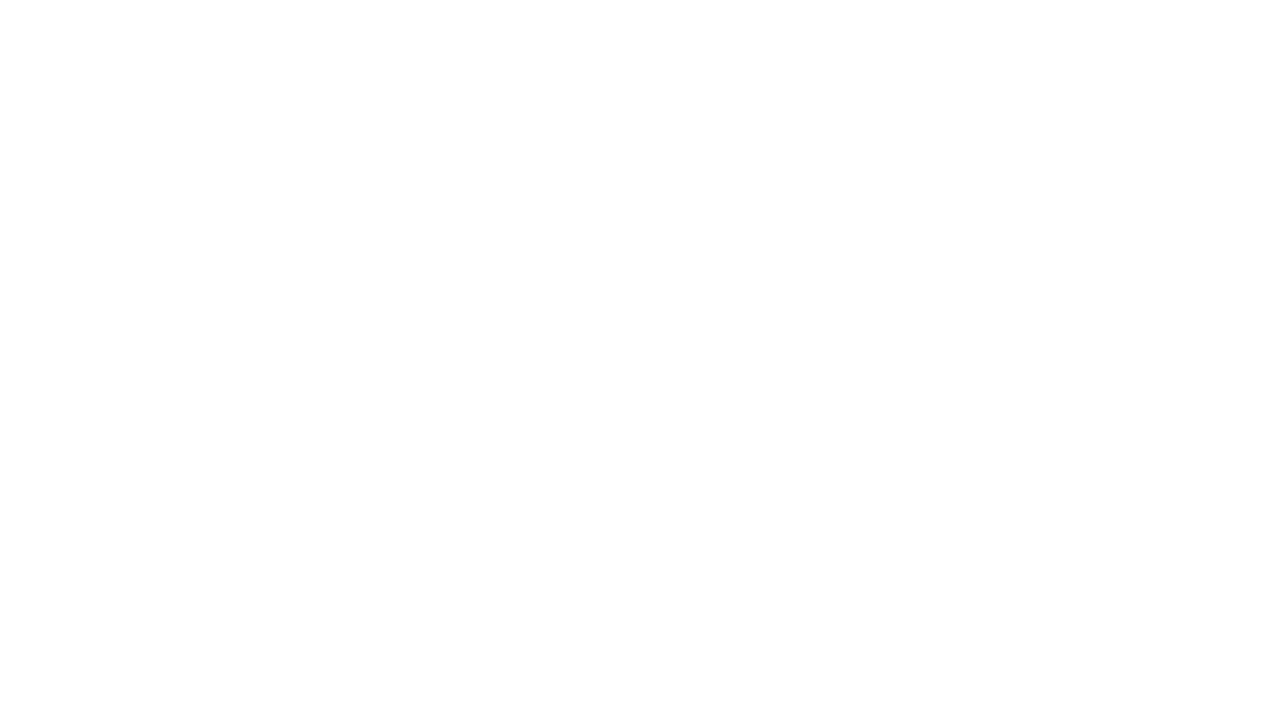

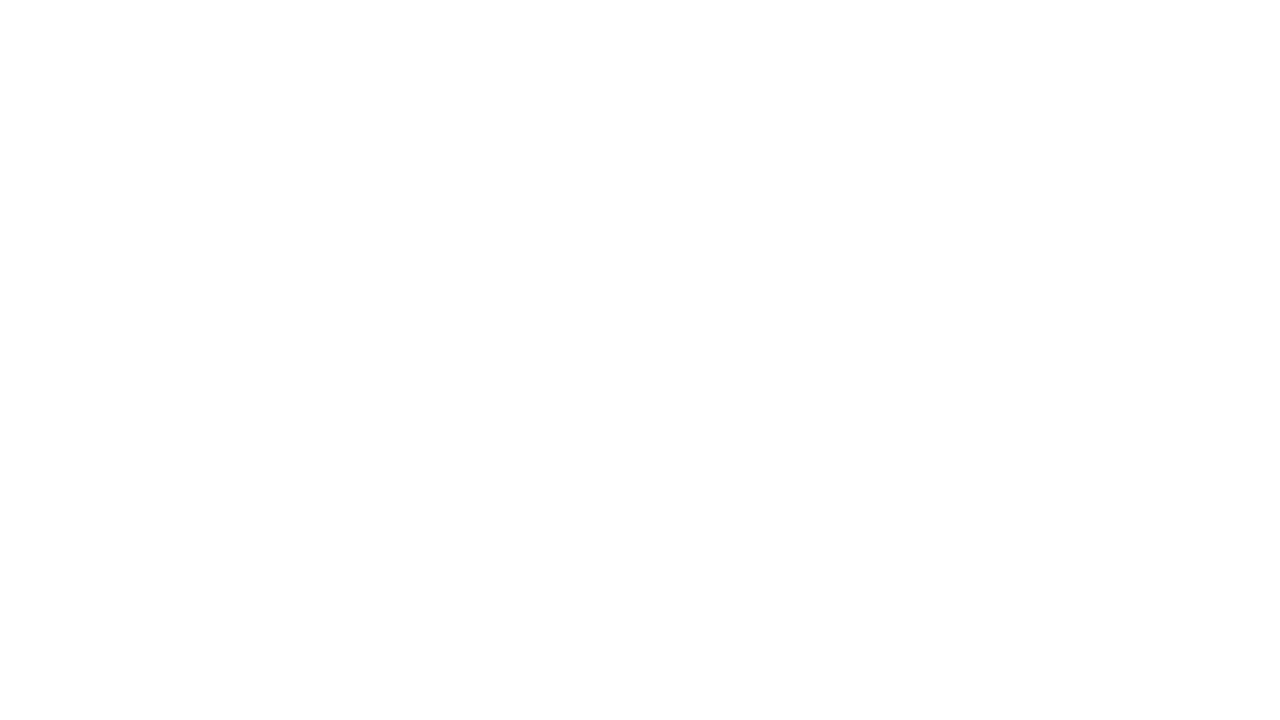